Tests passenger selection dropdown functionality by opening the dropdown, incrementing adult passengers 4 times, and closing the dropdown

Starting URL: https://rahulshettyacademy.com/dropdownsPractise/

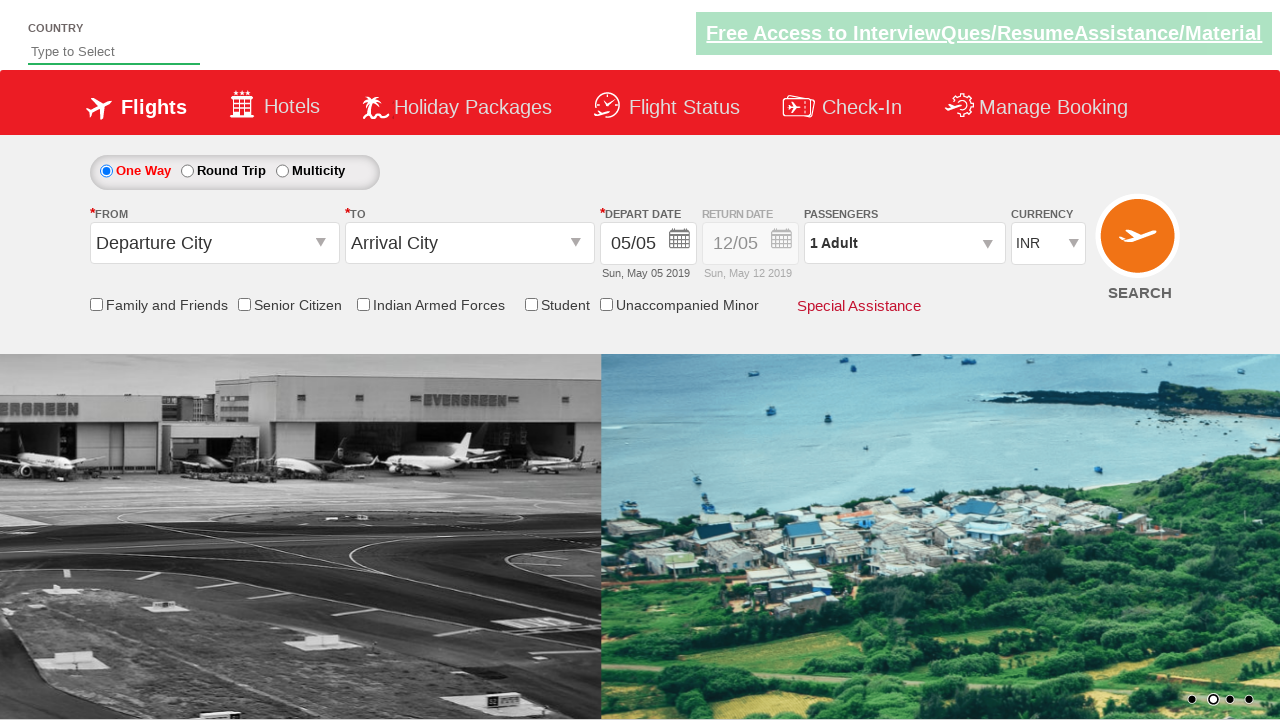

Clicked on passenger info dropdown to open it at (904, 243) on div.paxinfo
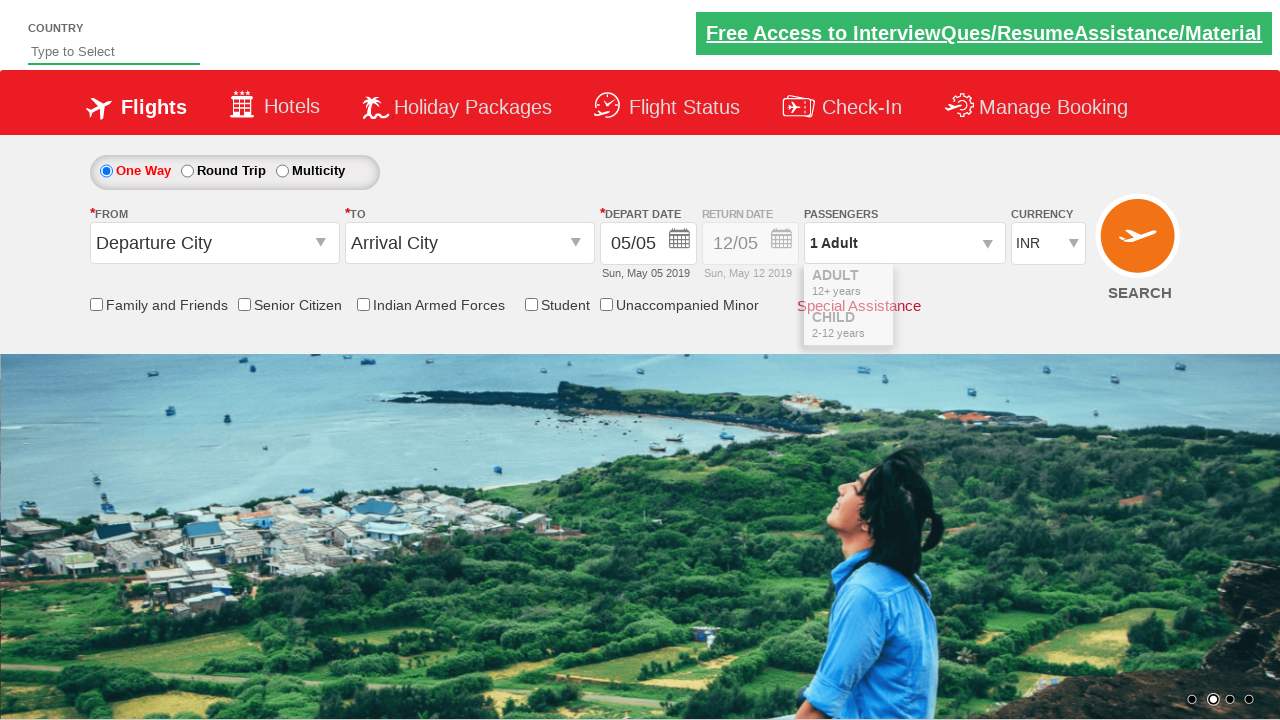

Waited for dropdown to be visible
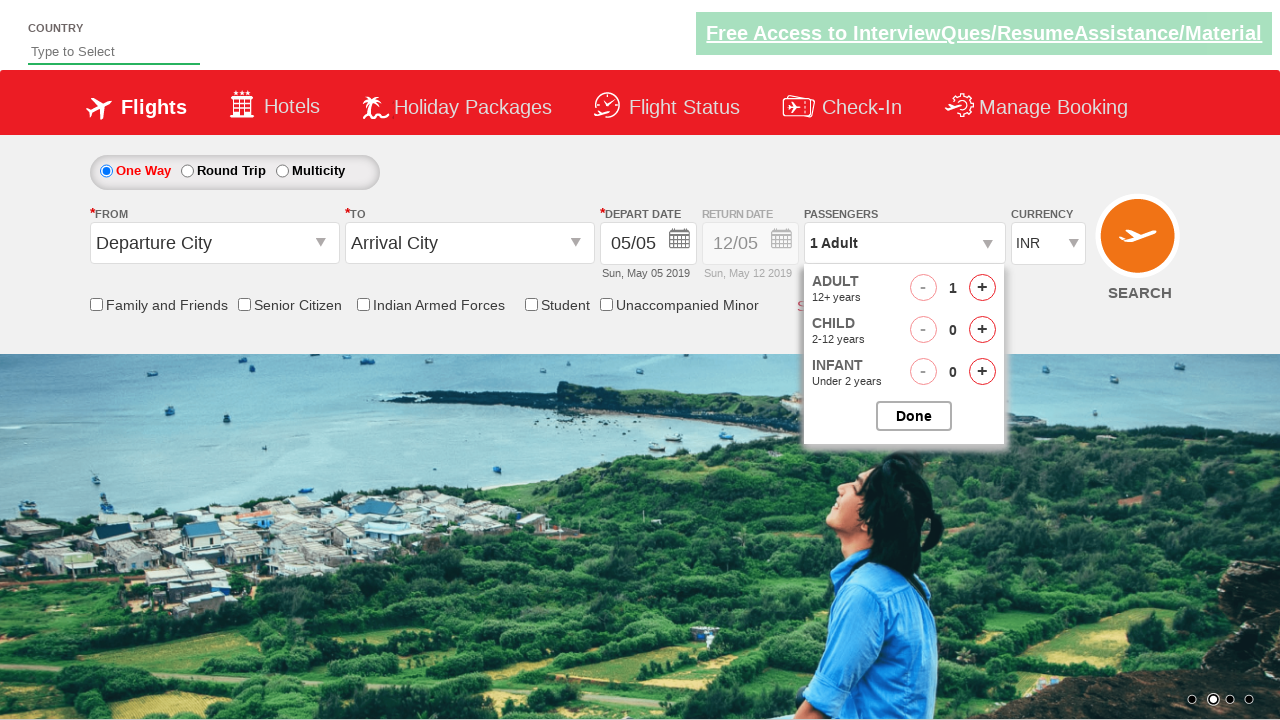

Incremented adult passenger count (iteration 1 of 4) at (982, 288) on span#hrefIncAdt
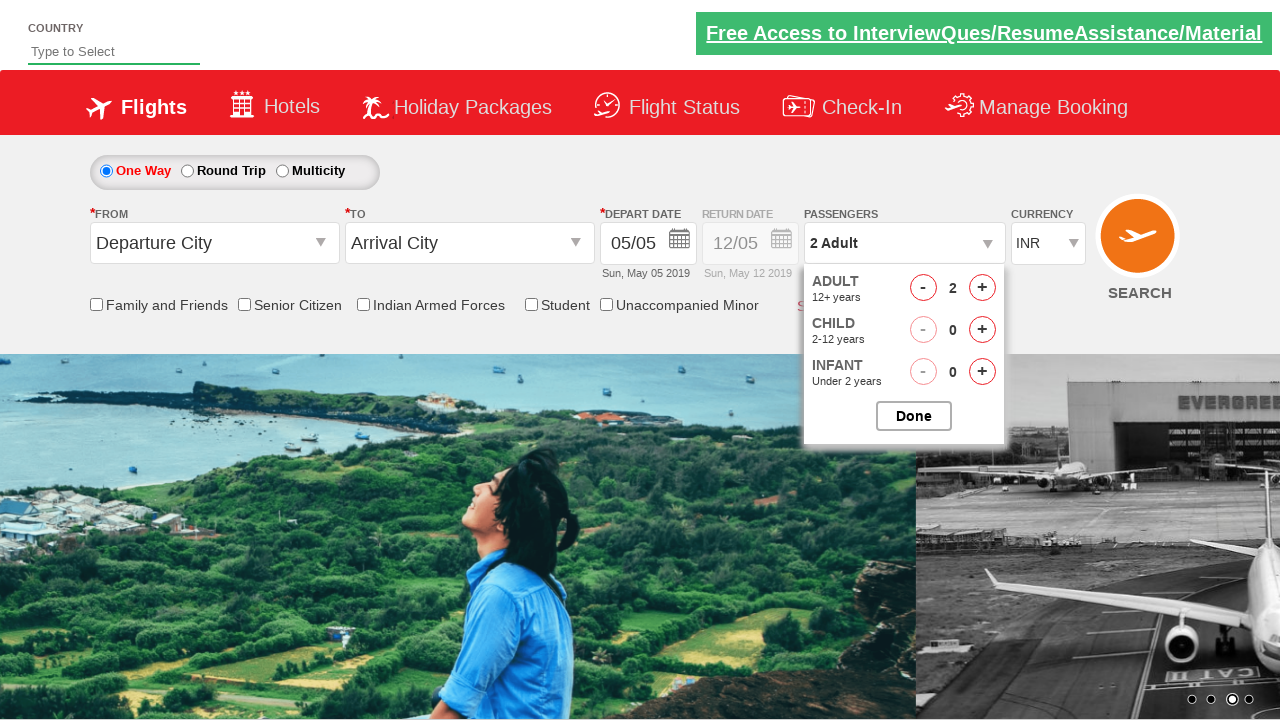

Incremented adult passenger count (iteration 2 of 4) at (982, 288) on span#hrefIncAdt
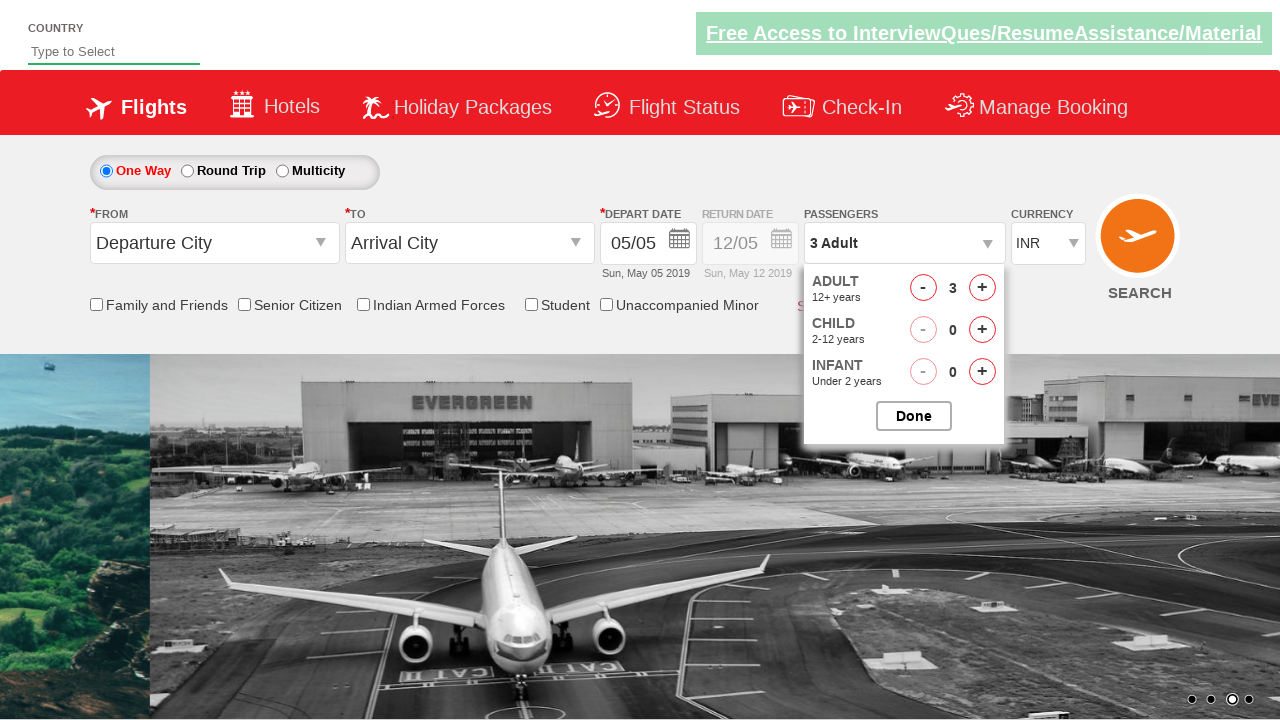

Incremented adult passenger count (iteration 3 of 4) at (982, 288) on span#hrefIncAdt
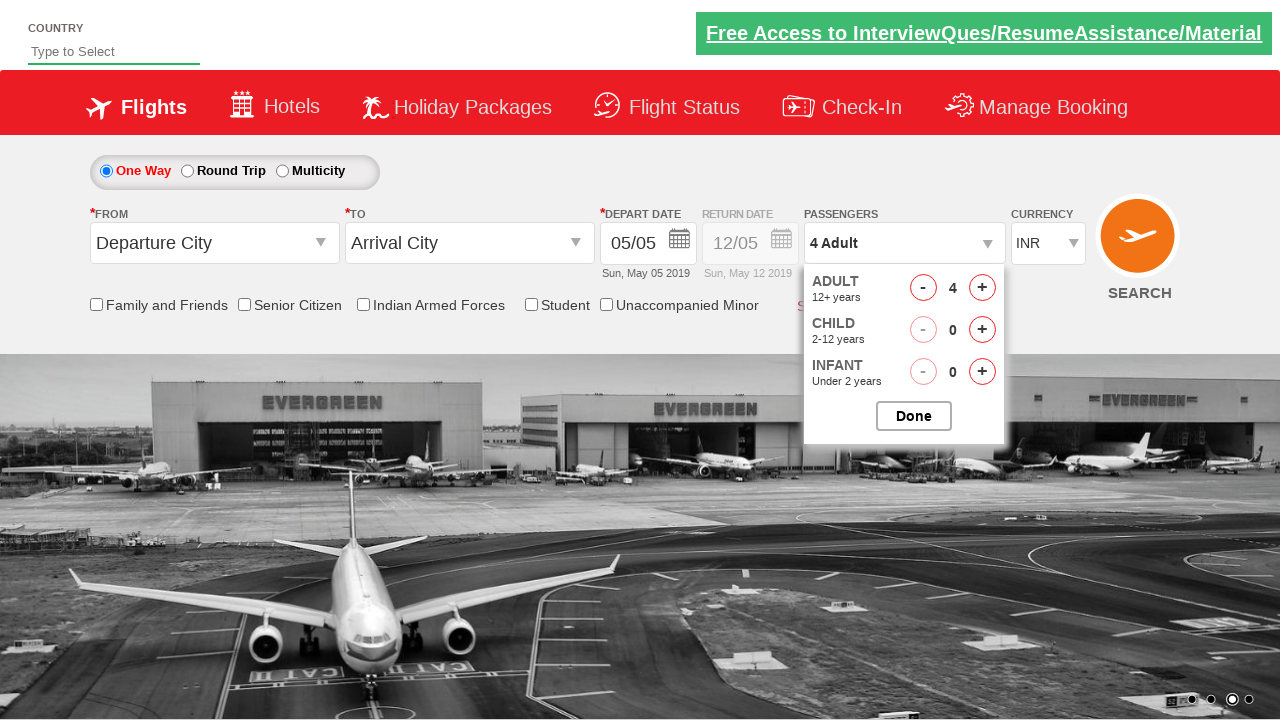

Incremented adult passenger count (iteration 4 of 4) at (982, 288) on span#hrefIncAdt
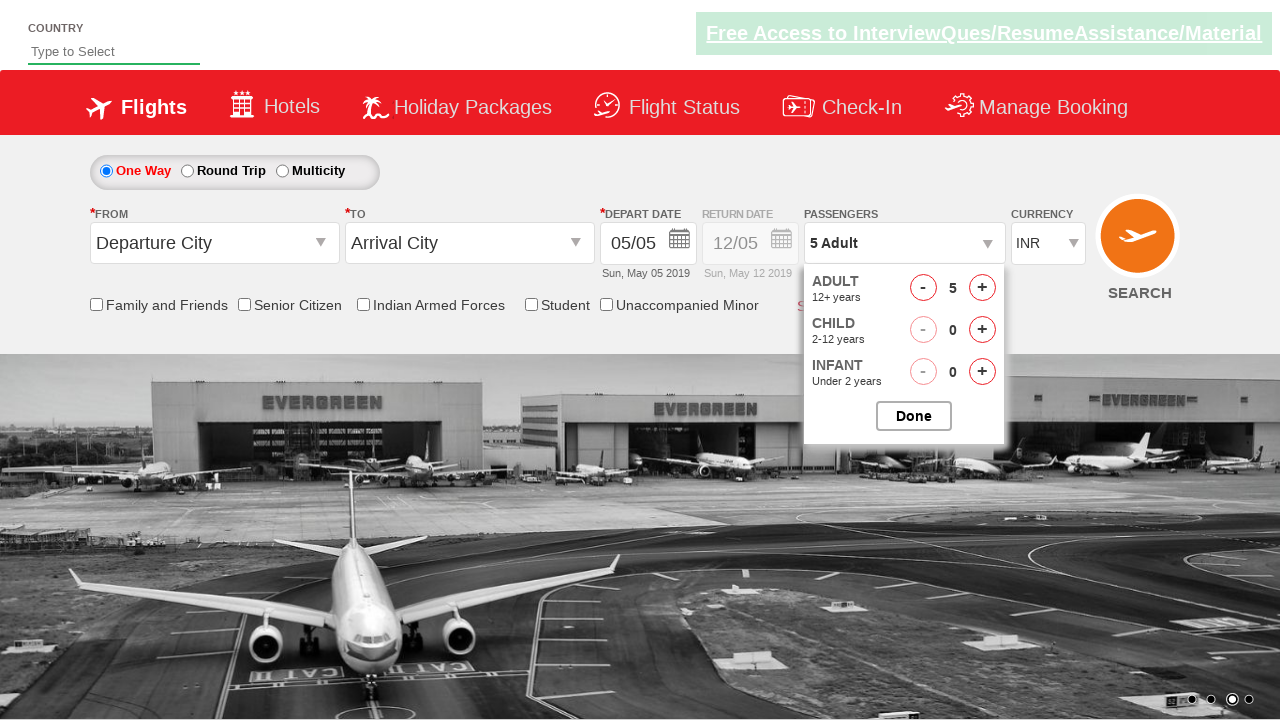

Closed the passenger selection dropdown at (914, 416) on input#btnclosepaxoption
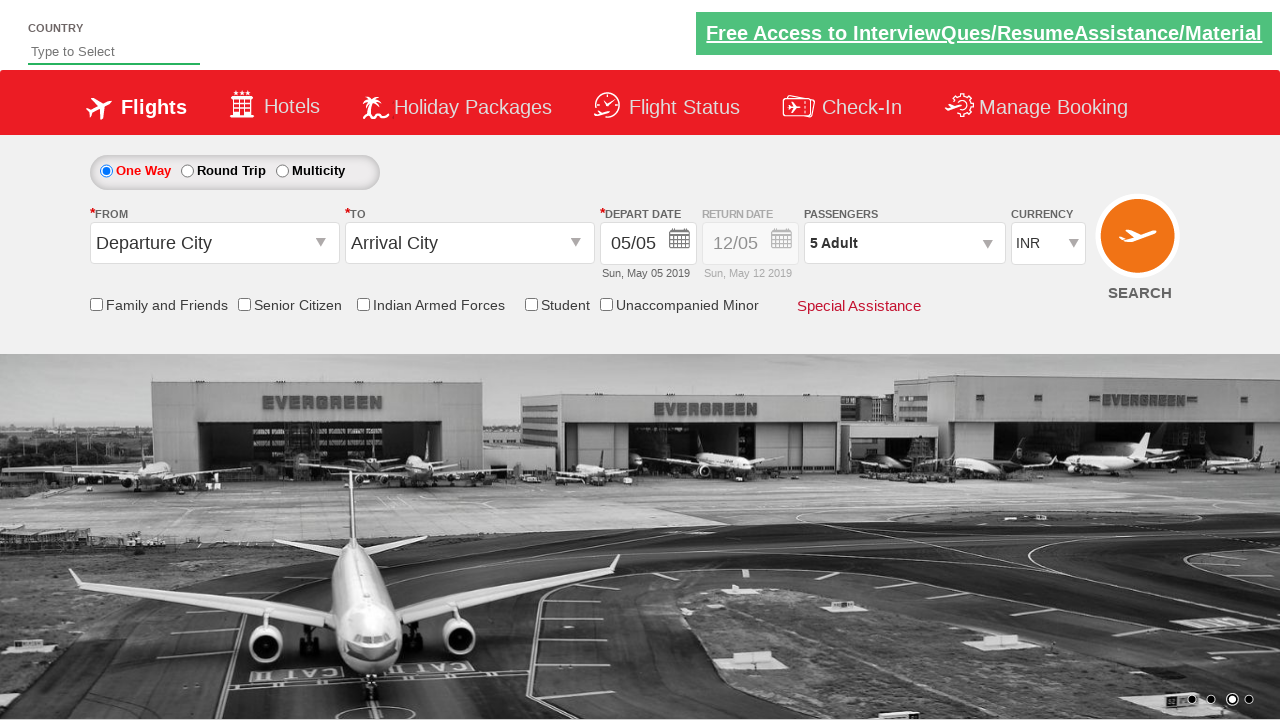

Verified the passenger info text is displayed
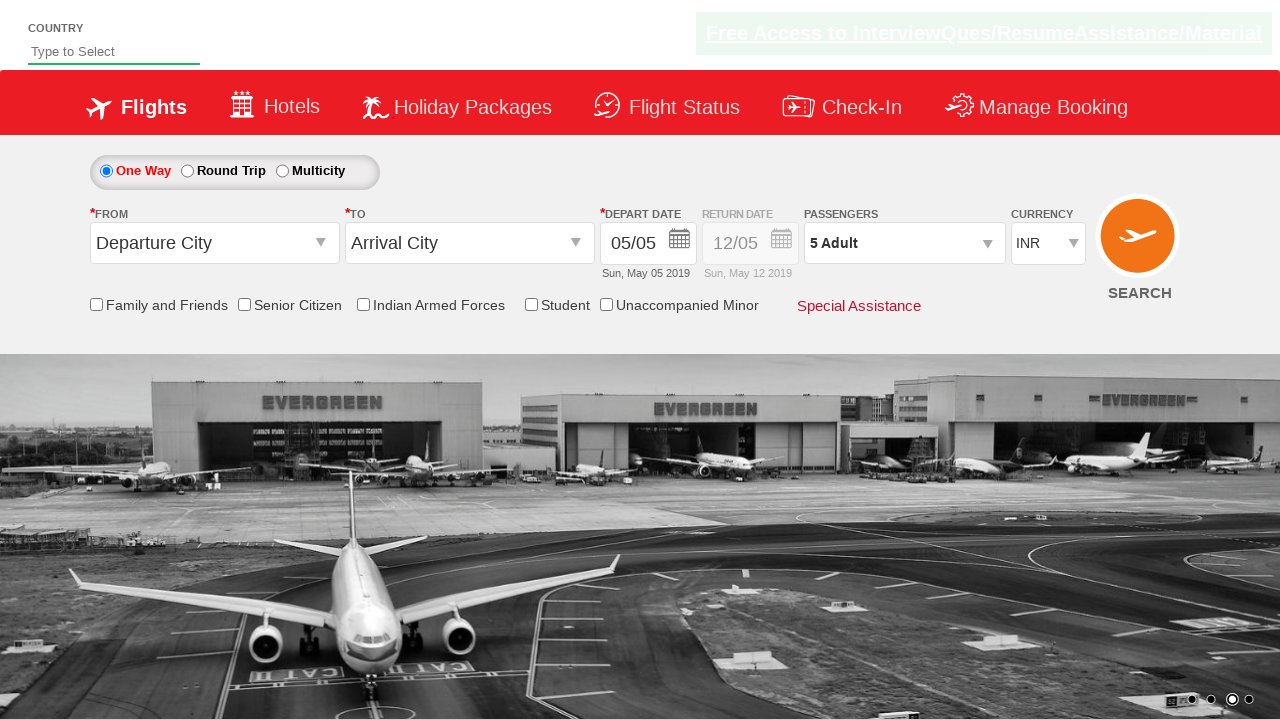

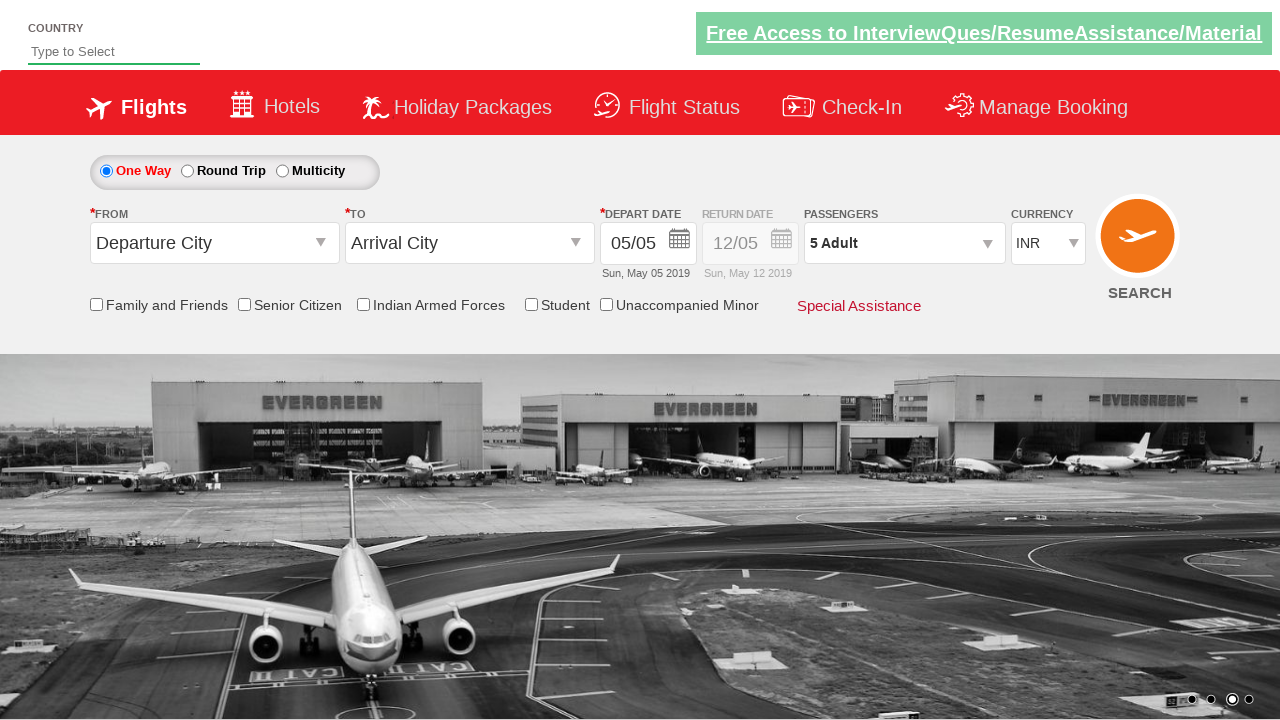